Tests tooltip functionality by hovering over a button element and verifying that the tooltip text appears correctly.

Starting URL: https://demoqa.com/tool-tips

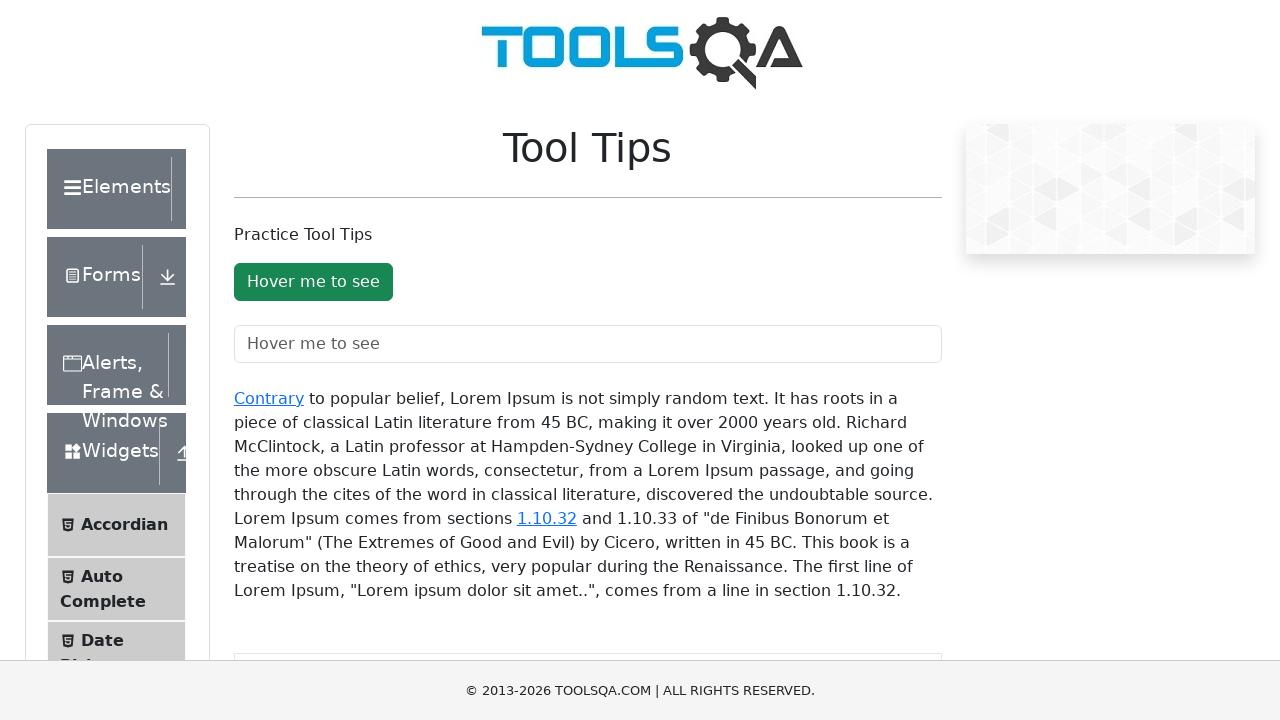

Waited for tooltip button to be visible
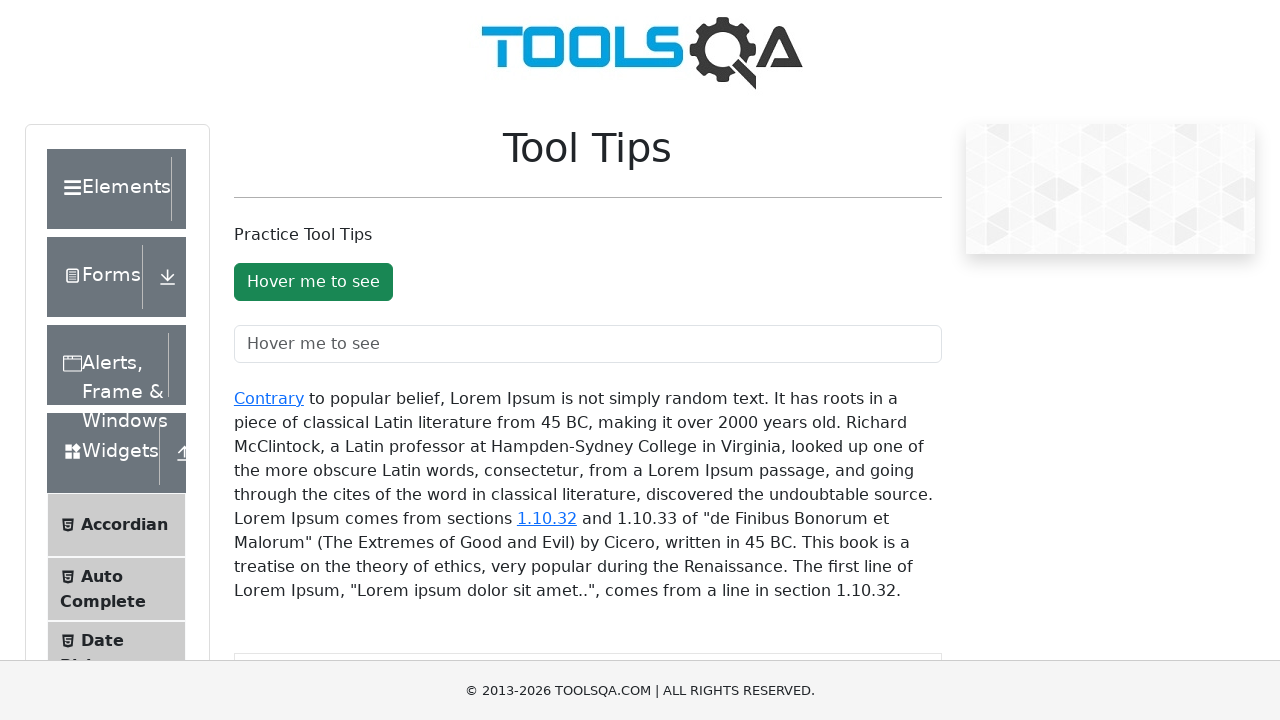

Hovered over the tooltip button to trigger tooltip at (313, 282) on #toolTipButton
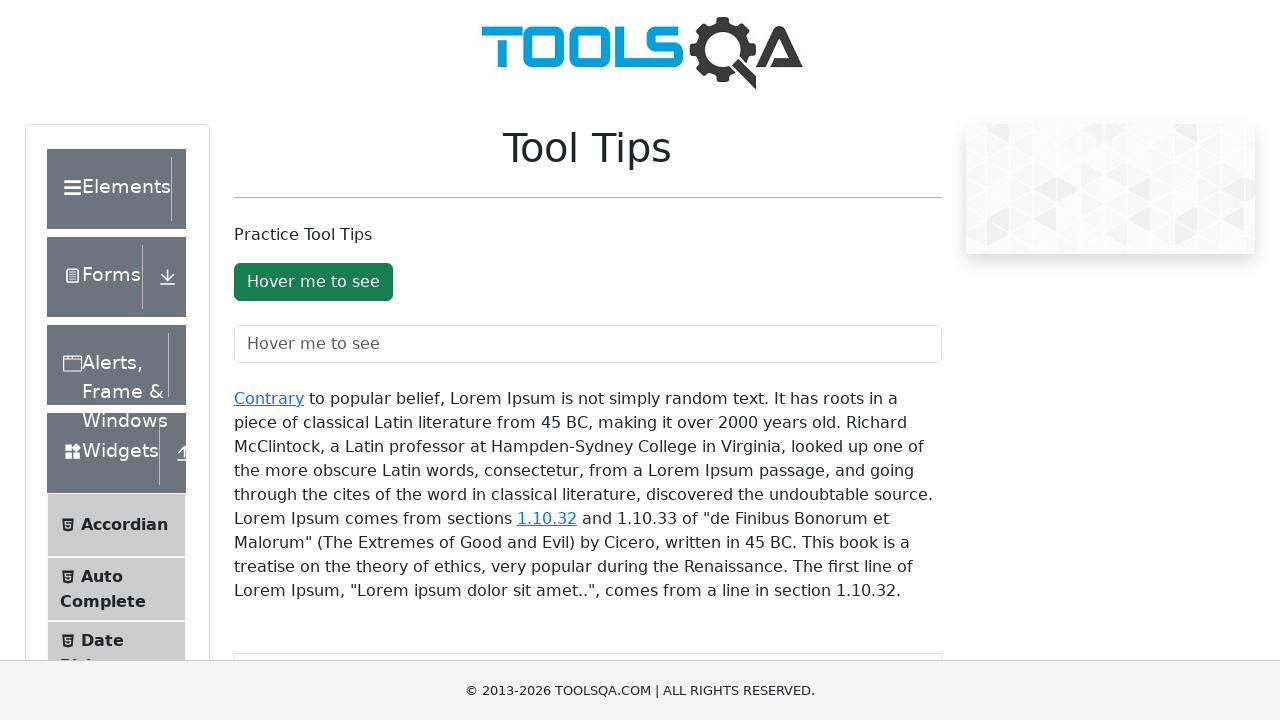

Tooltip element appeared on page
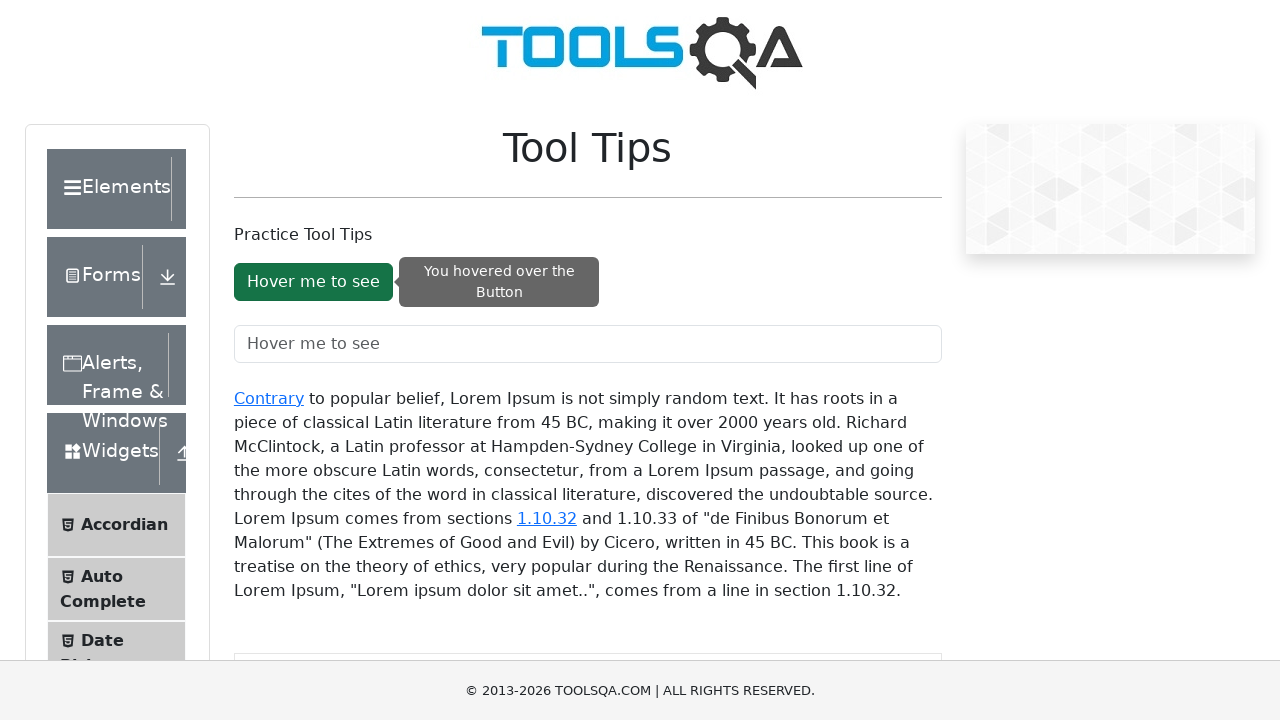

Retrieved tooltip text: 'You hovered over the Button'
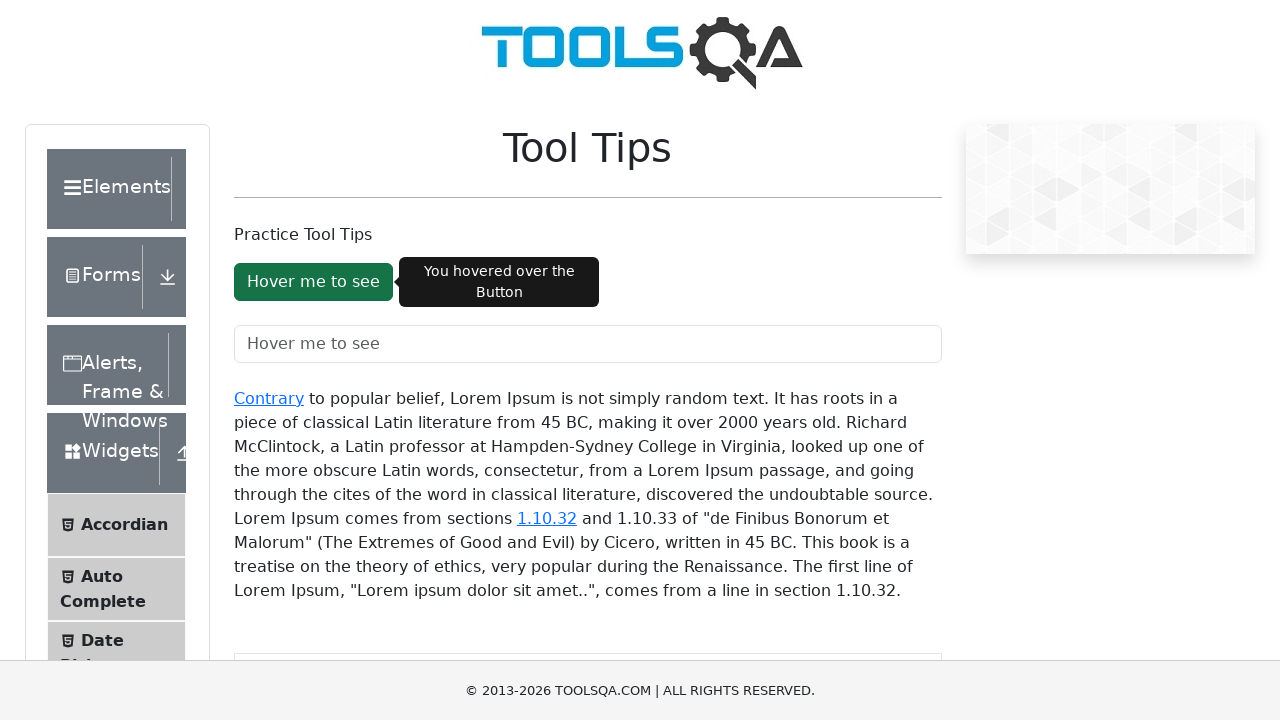

Verified tooltip text contains expected message 'You hovered over the Button'
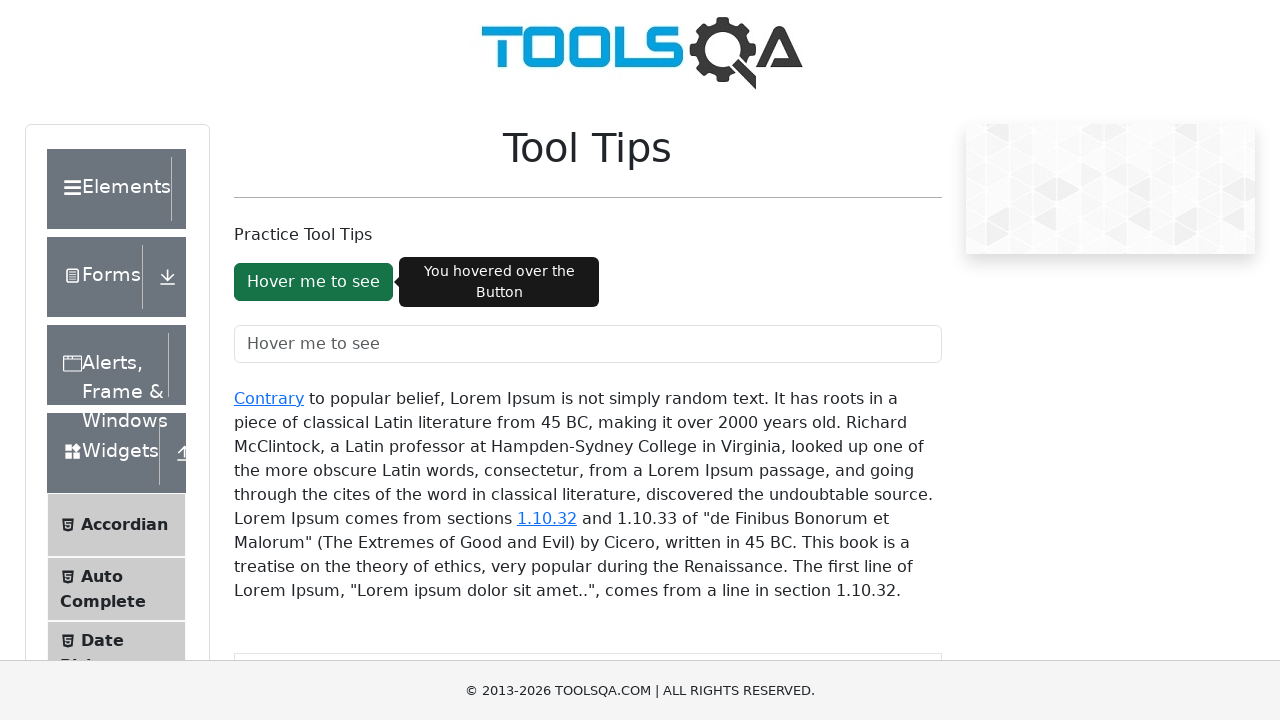

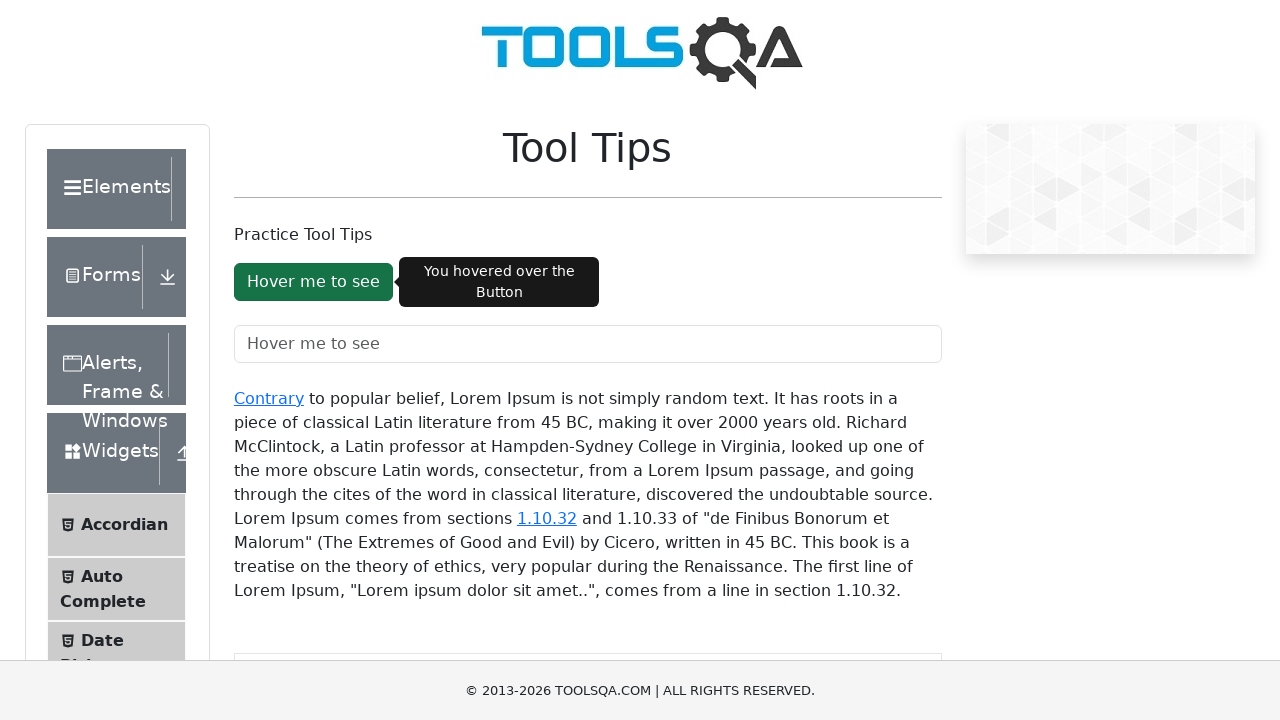